Tests JavaScript confirm dialog by triggering it, verifying the alert text, dismissing it, and checking the result message

Starting URL: https://the-internet.herokuapp.com/javascript_alerts

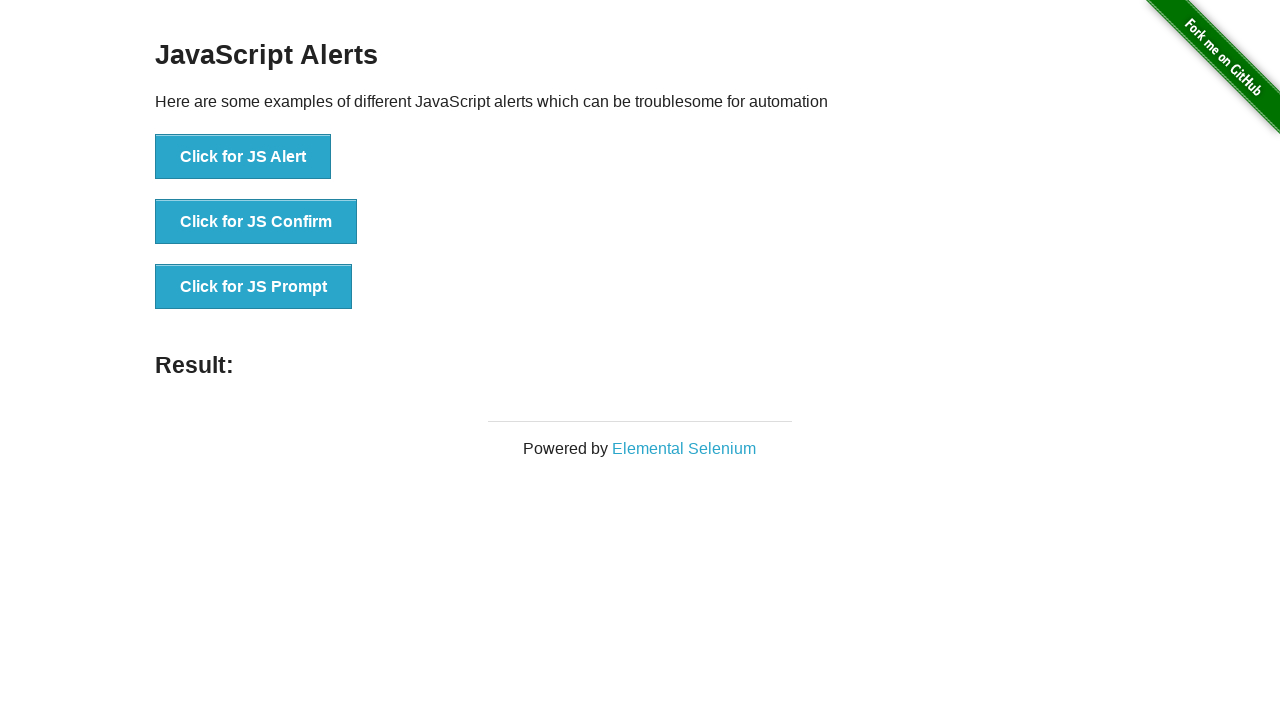

Clicked button to trigger JavaScript confirm dialog at (256, 222) on xpath=//button[text()='Click for JS Confirm']
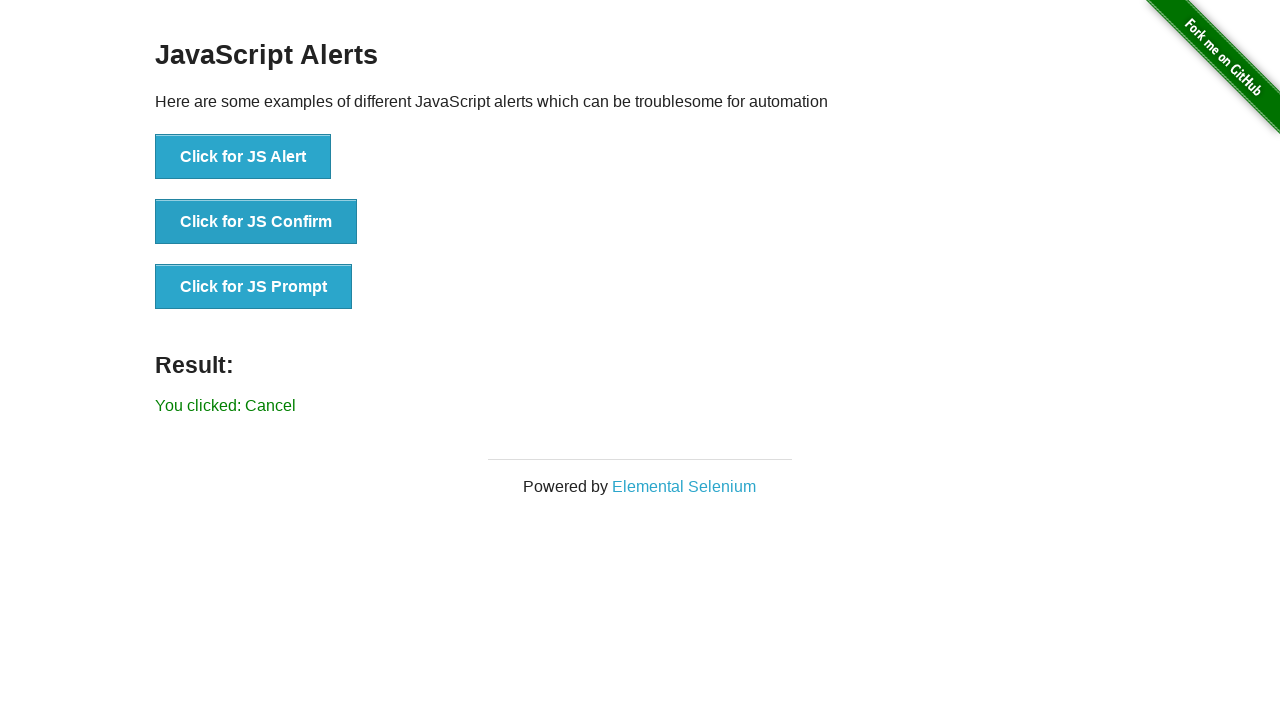

Set up dialog handler to dismiss the confirm dialog
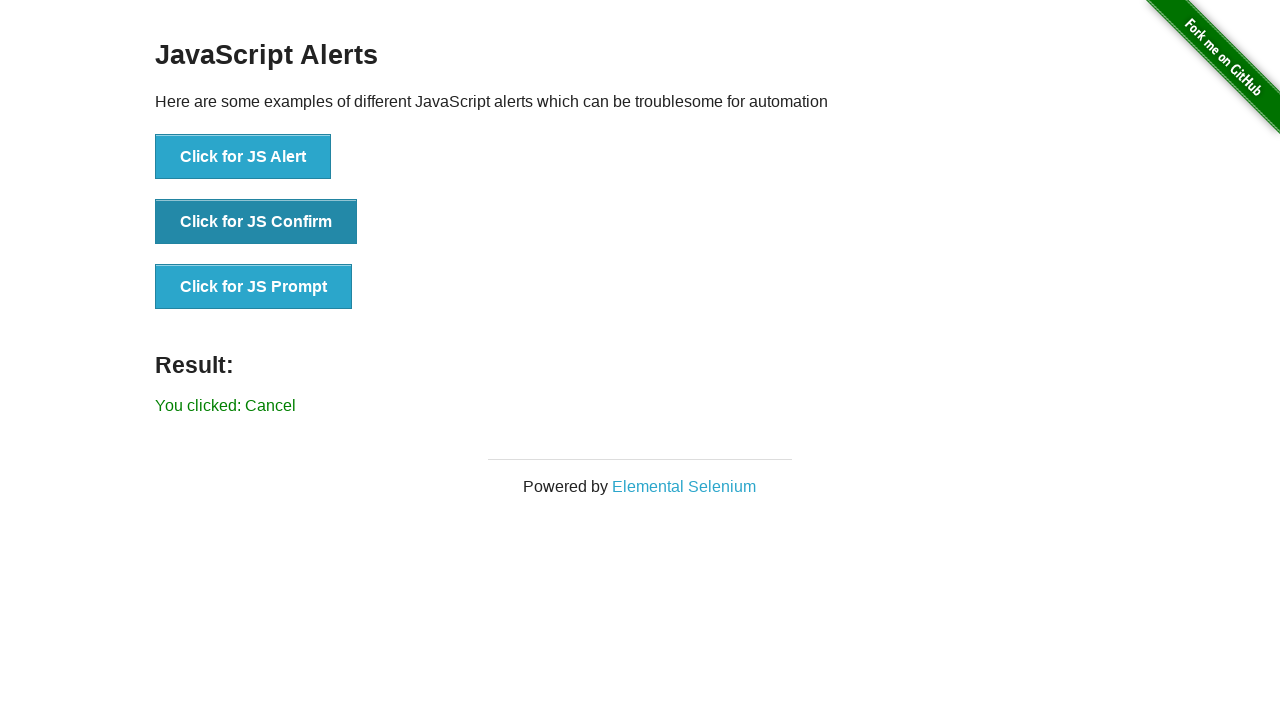

Retrieved result text from page
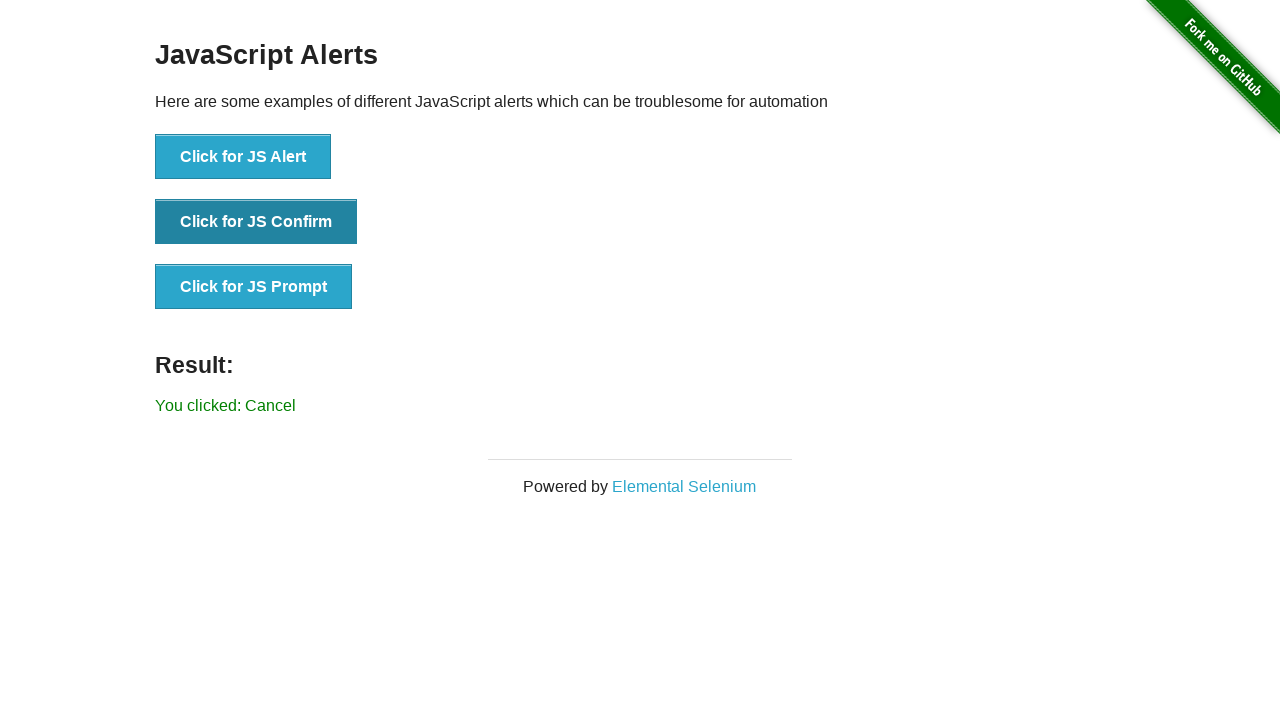

Verified result text matches expected 'You clicked: Cancel'
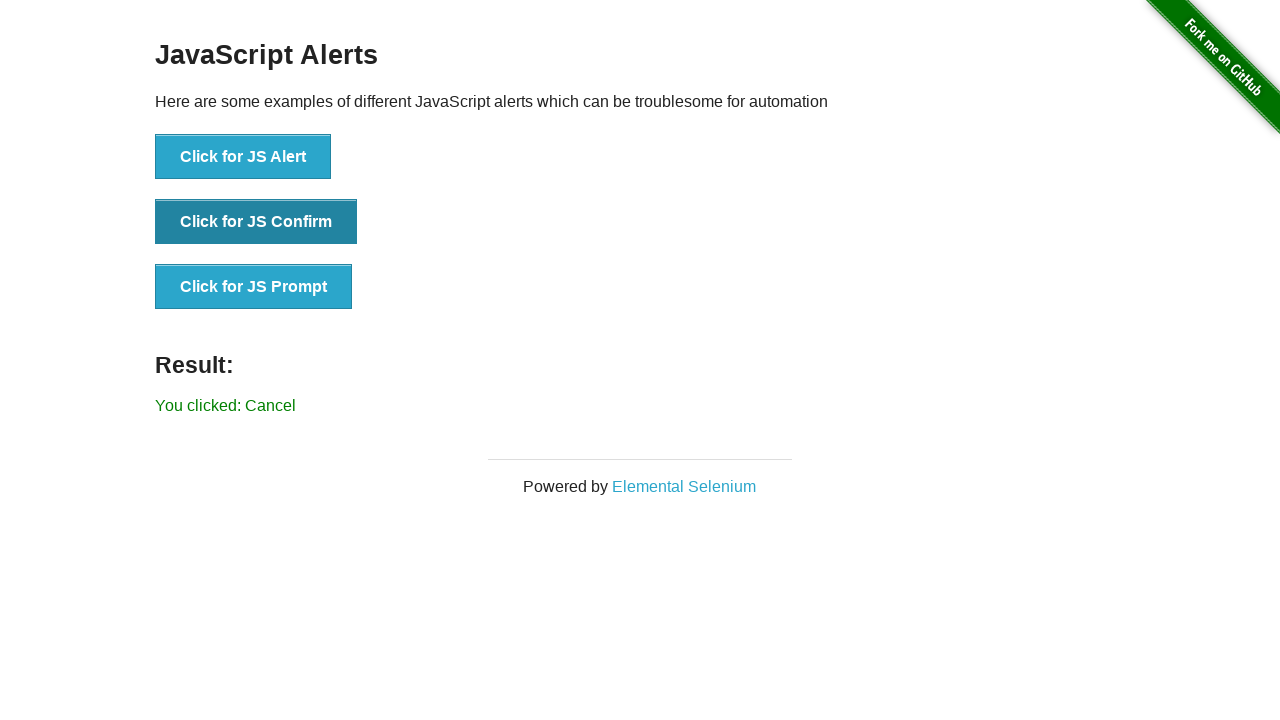

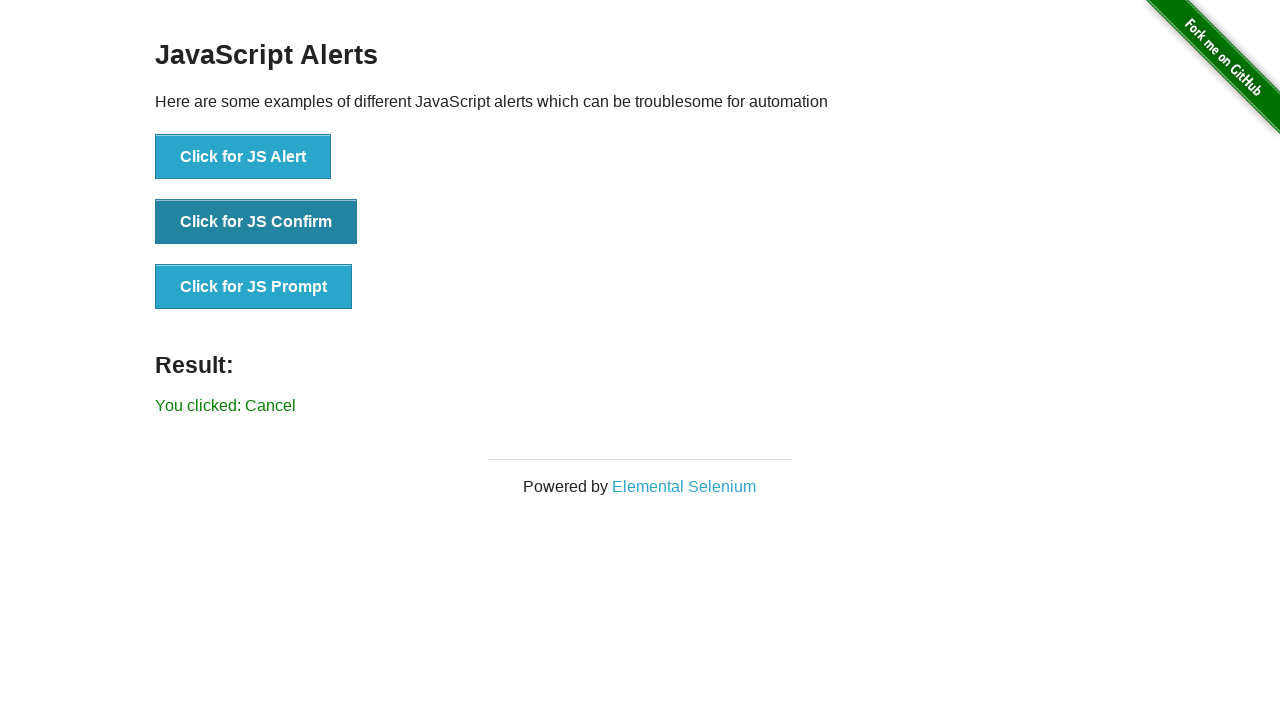